Tests that the date of birth input field on the automation practice form displays today's date as its default value in the format "DD MMM YYYY".

Starting URL: https://demoqa.com/automation-practice-form

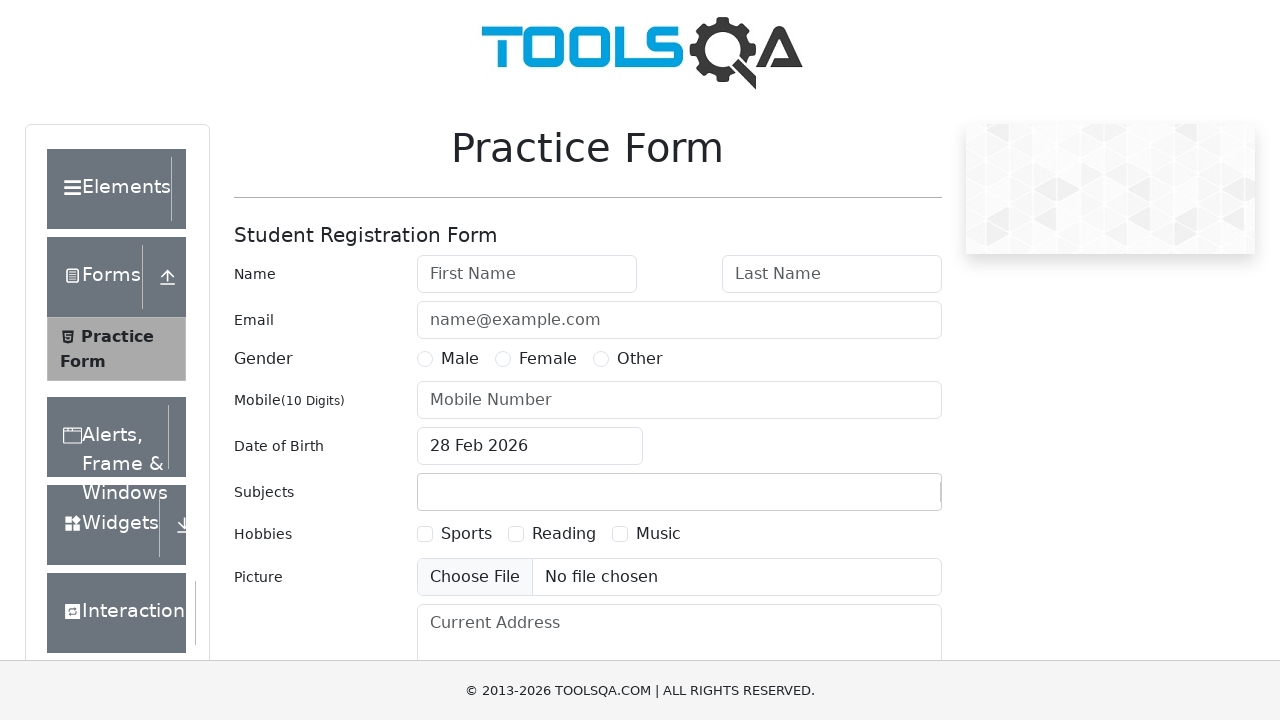

Retrieved the current value of the date of birth input field
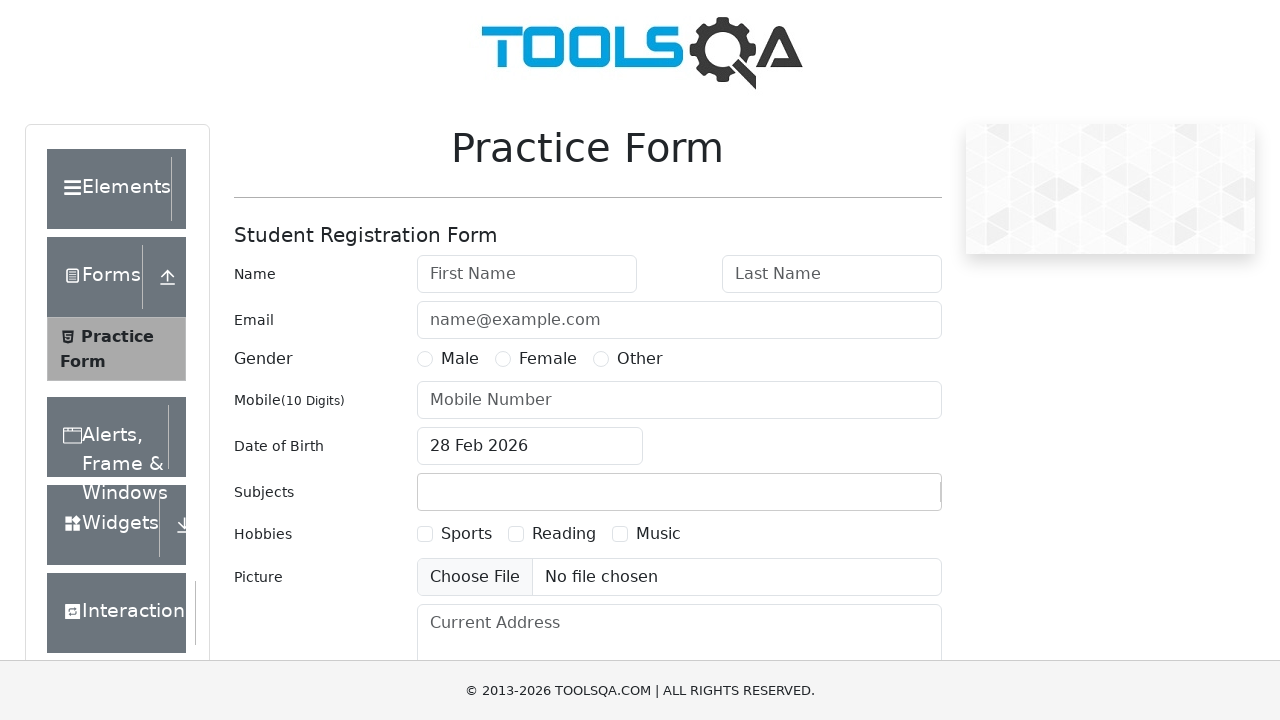

Generated expected date format: 28 Feb 2026
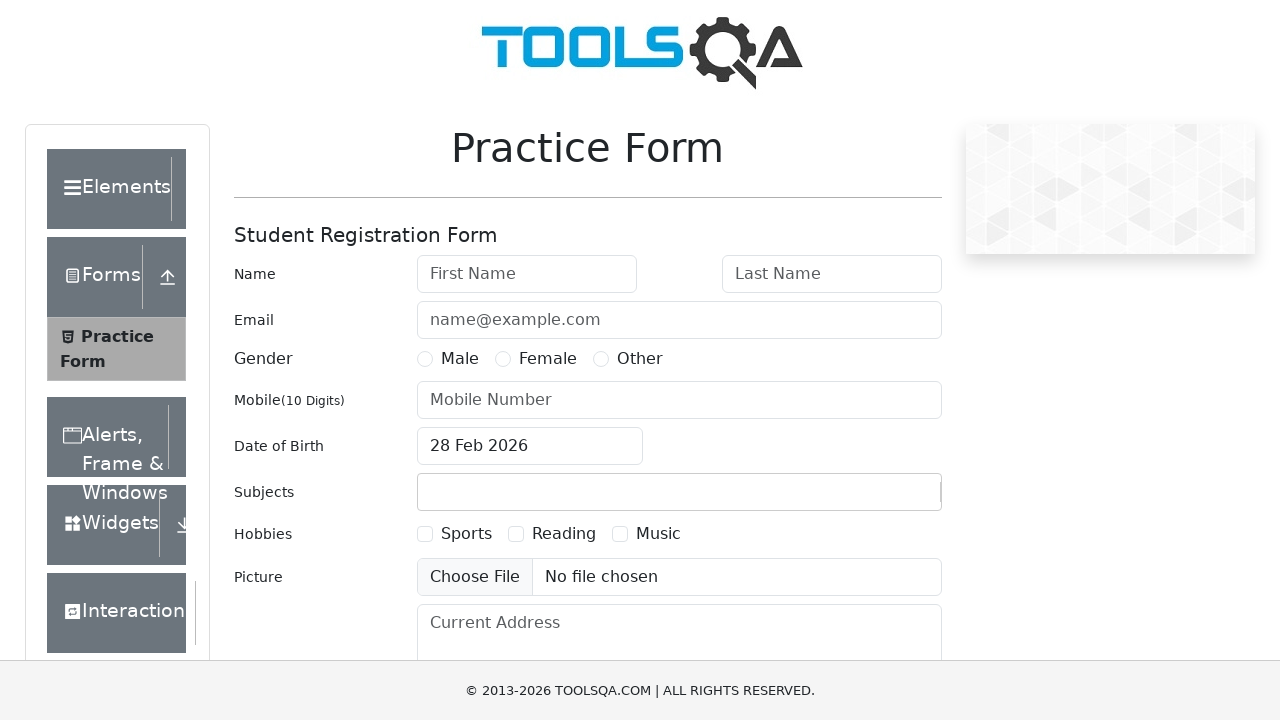

Asserted that date of birth '28 Feb 2026' matches expected format '28 Feb 2026'
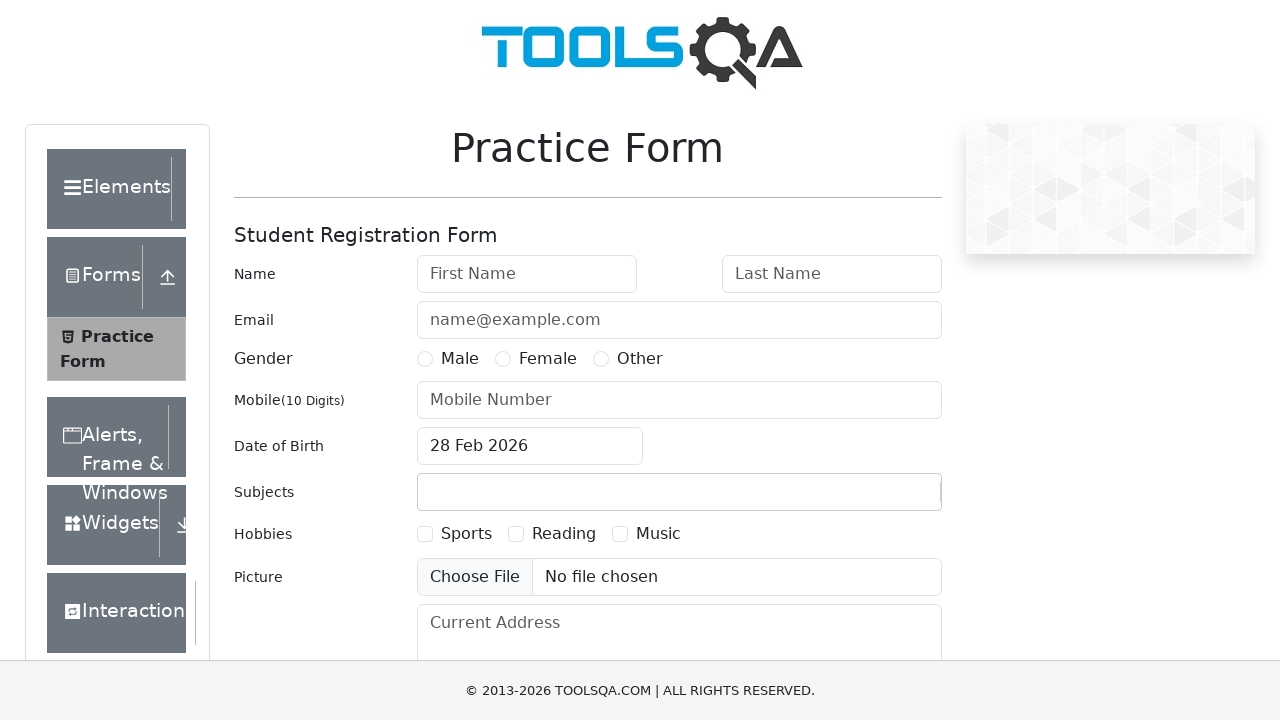

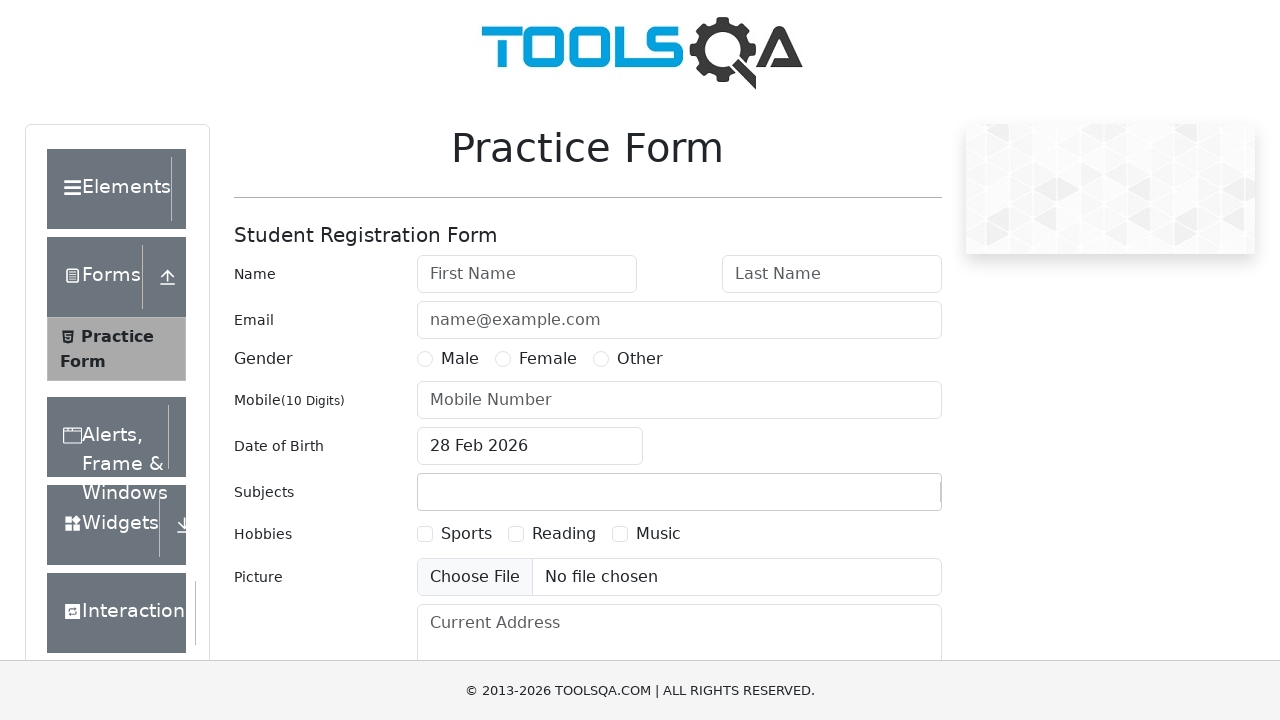